Navigates to a Dead by Daylight killer list page, interacts with killer cards by opening perks and addons popups, verifying the content loads, then closing each popup.

Starting URL: https://www.unwrittenrulebook.com/killerlist.html

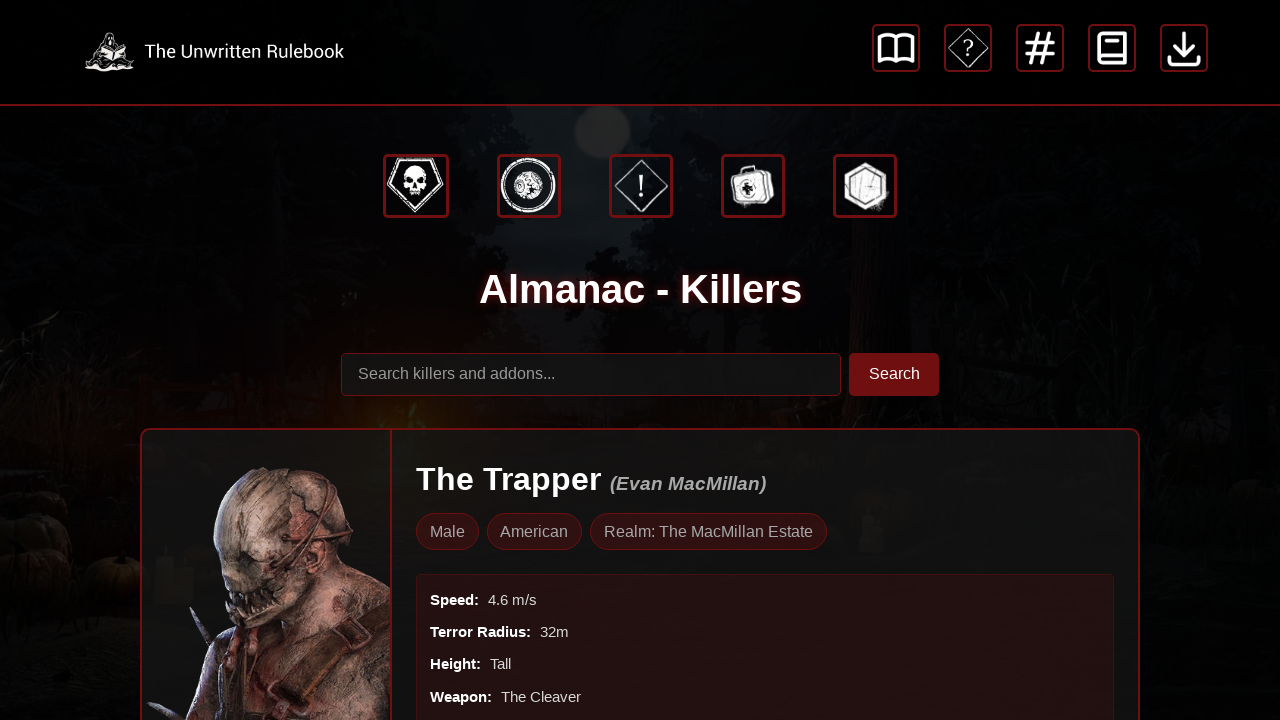

Killer container loaded
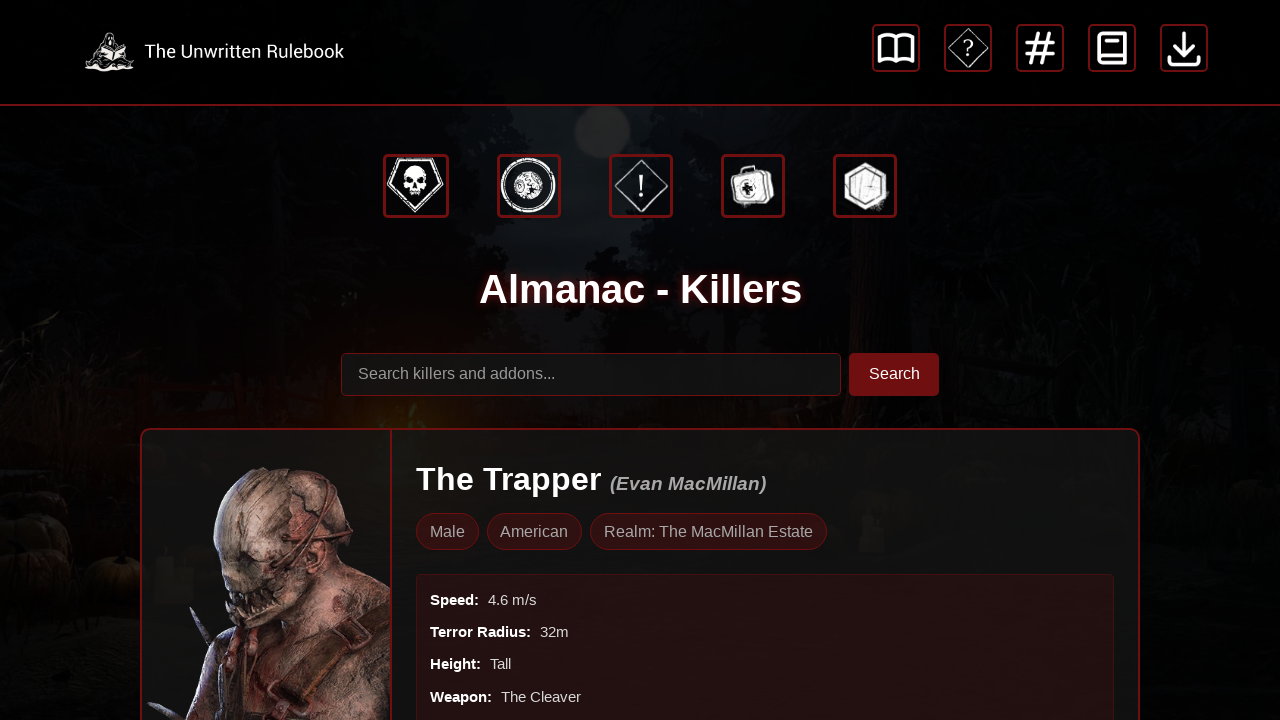

Located all killer cards
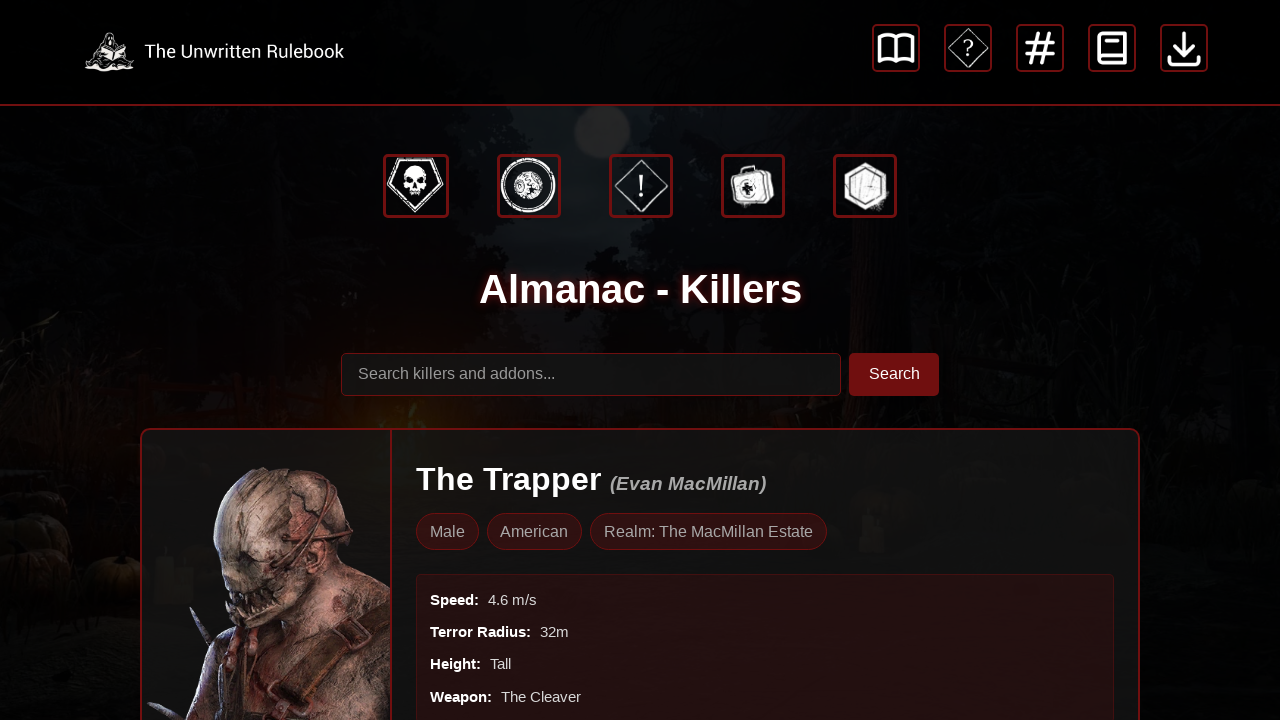

Selected first killer card
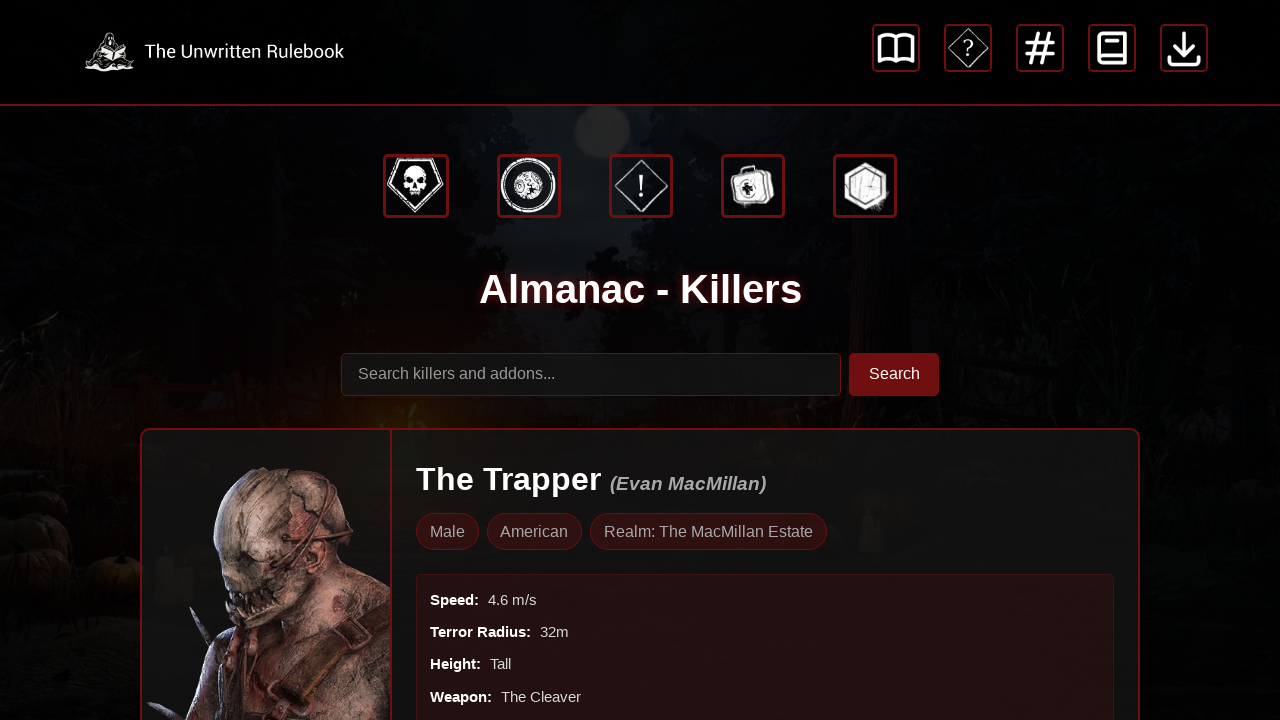

Clicked perks button on first killer card at (726, 361) on div.survivor-list div.survivor-card >> nth=0 >> div.survivor-info div.popup-butt
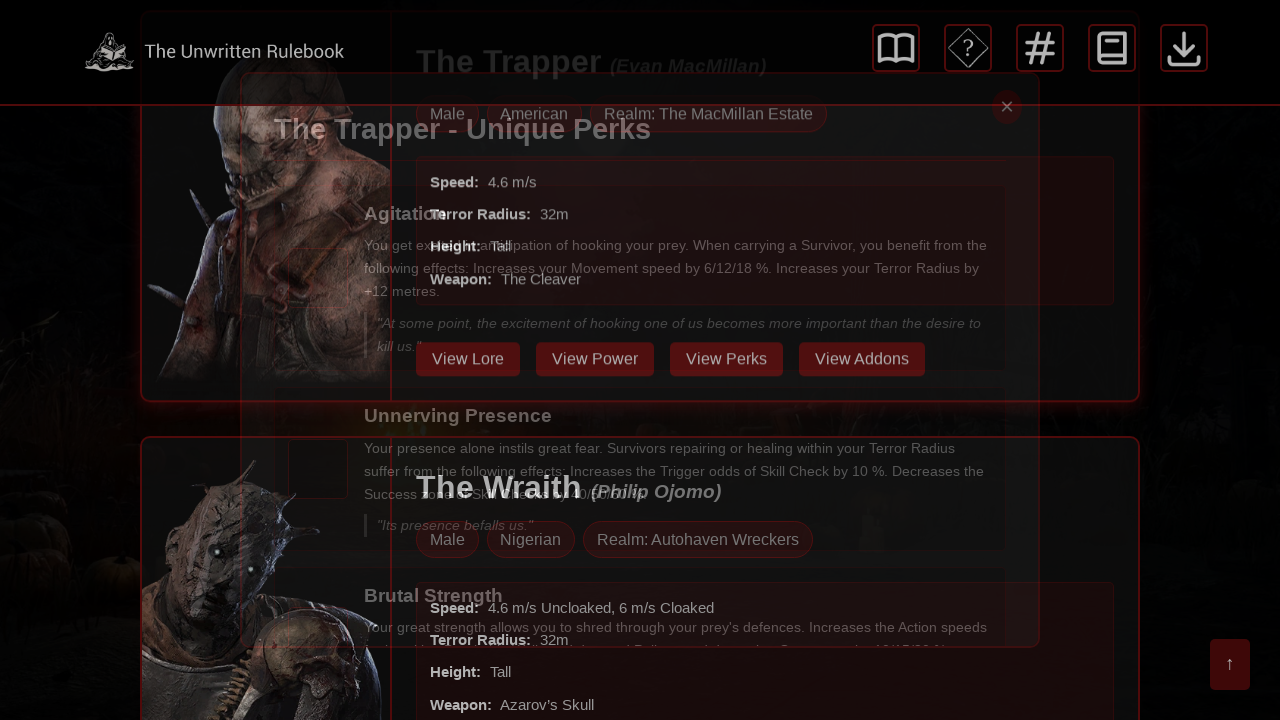

Perks popup appeared
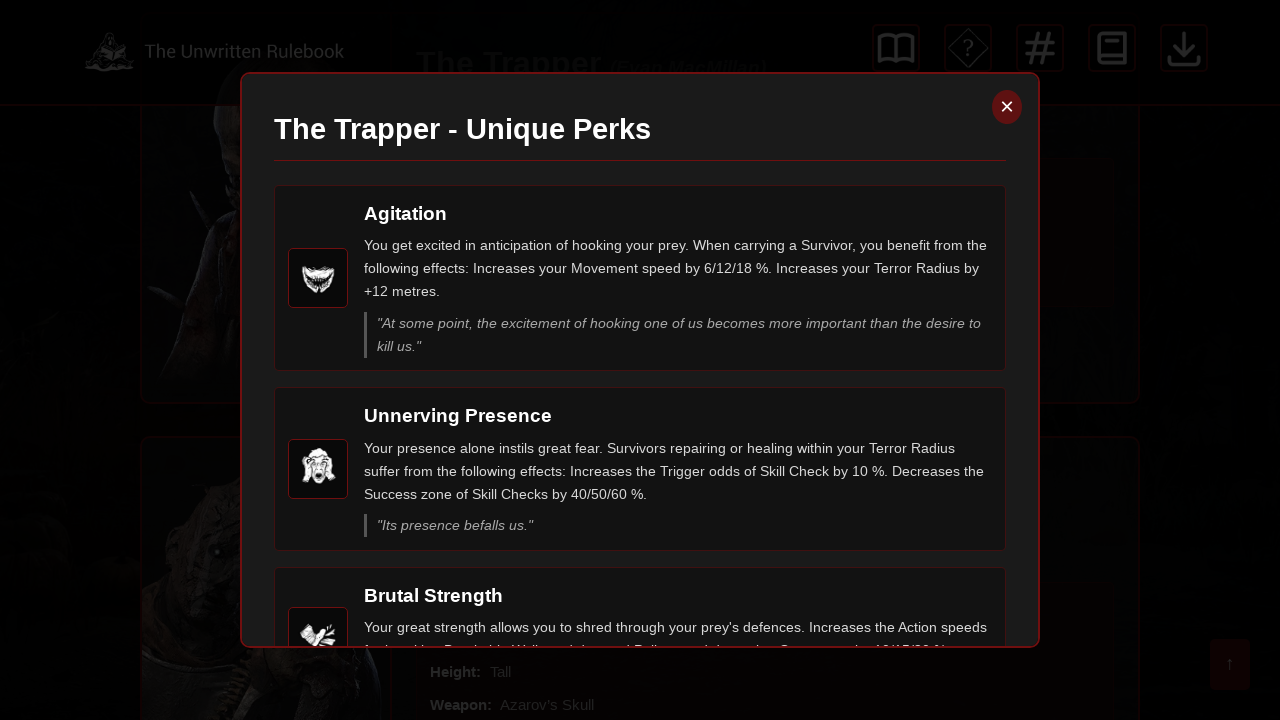

Perks content loaded and verified
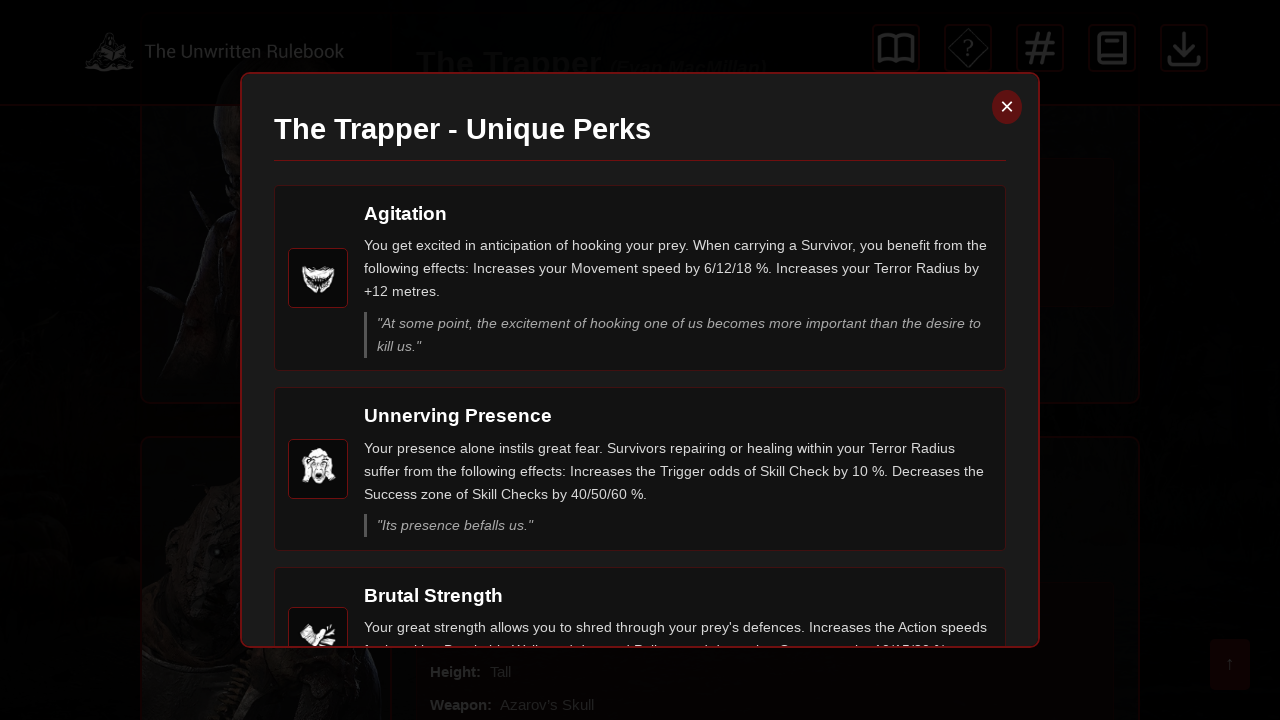

Closed perks popup at (1007, 107) on #perksPopup button.popup-close
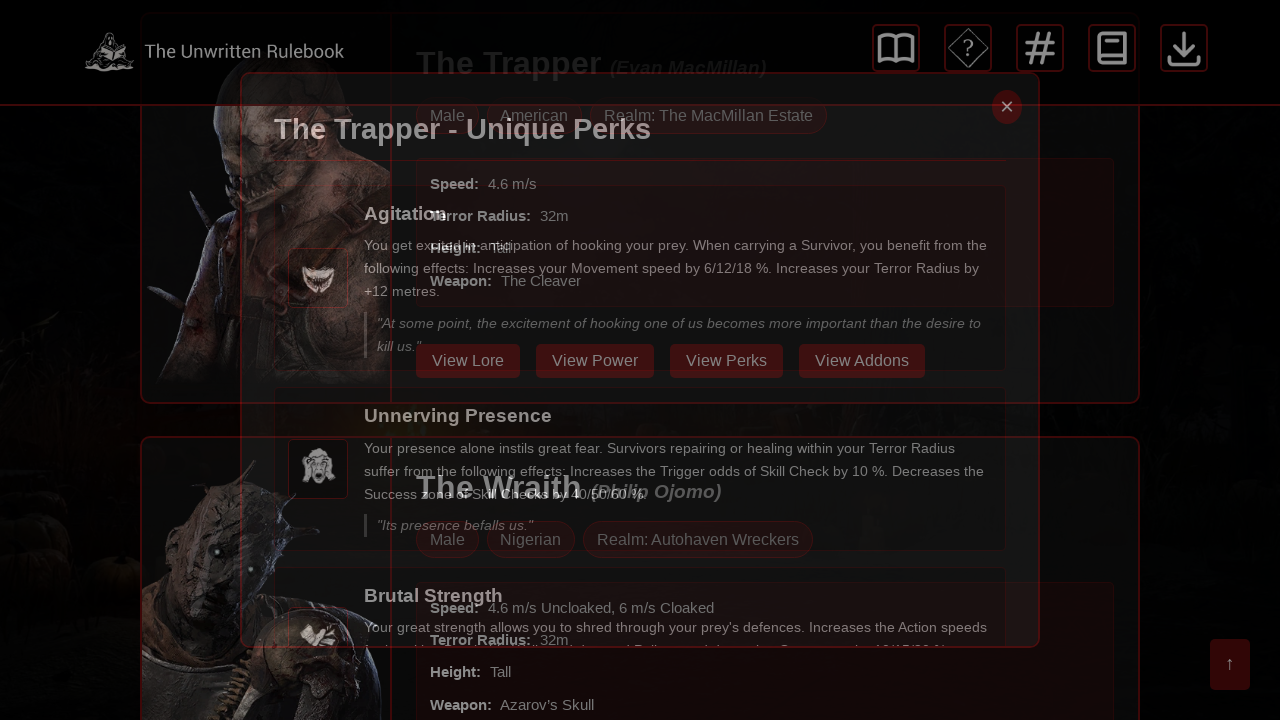

Waited 500ms for popup to close
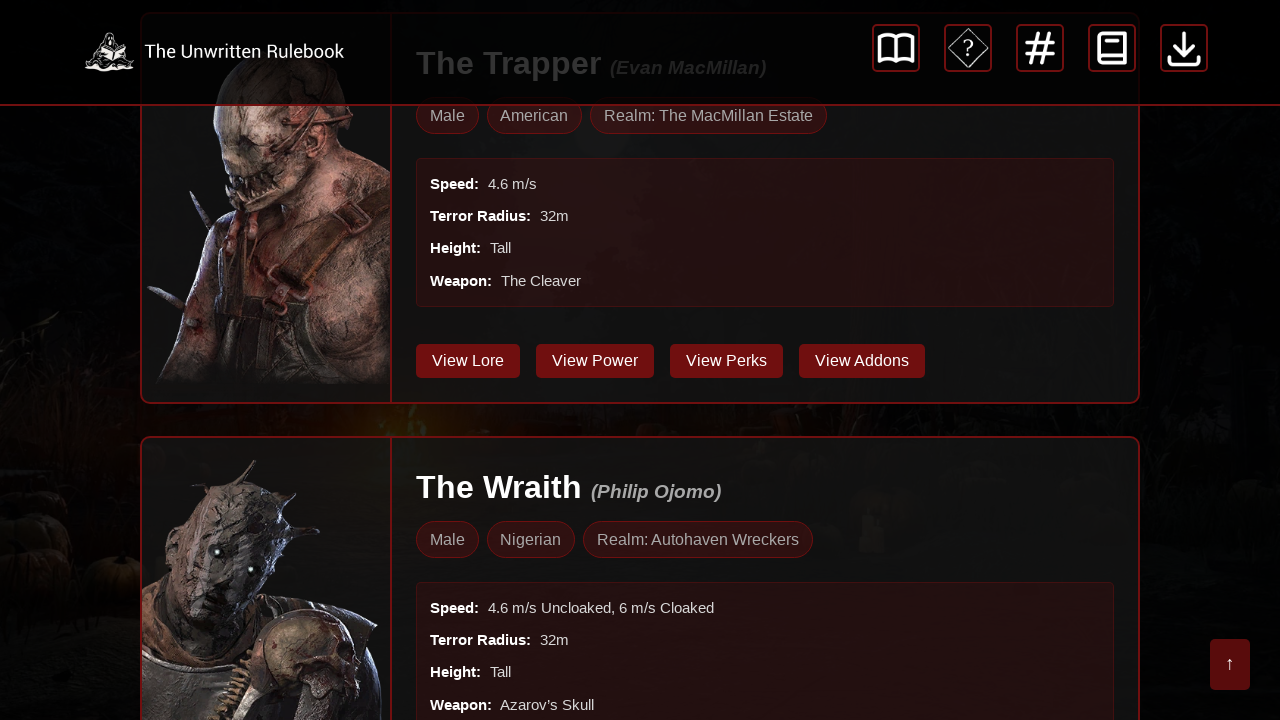

Clicked addons button on first killer card at (862, 361) on div.survivor-list div.survivor-card >> nth=0 >> div.survivor-info div.popup-butt
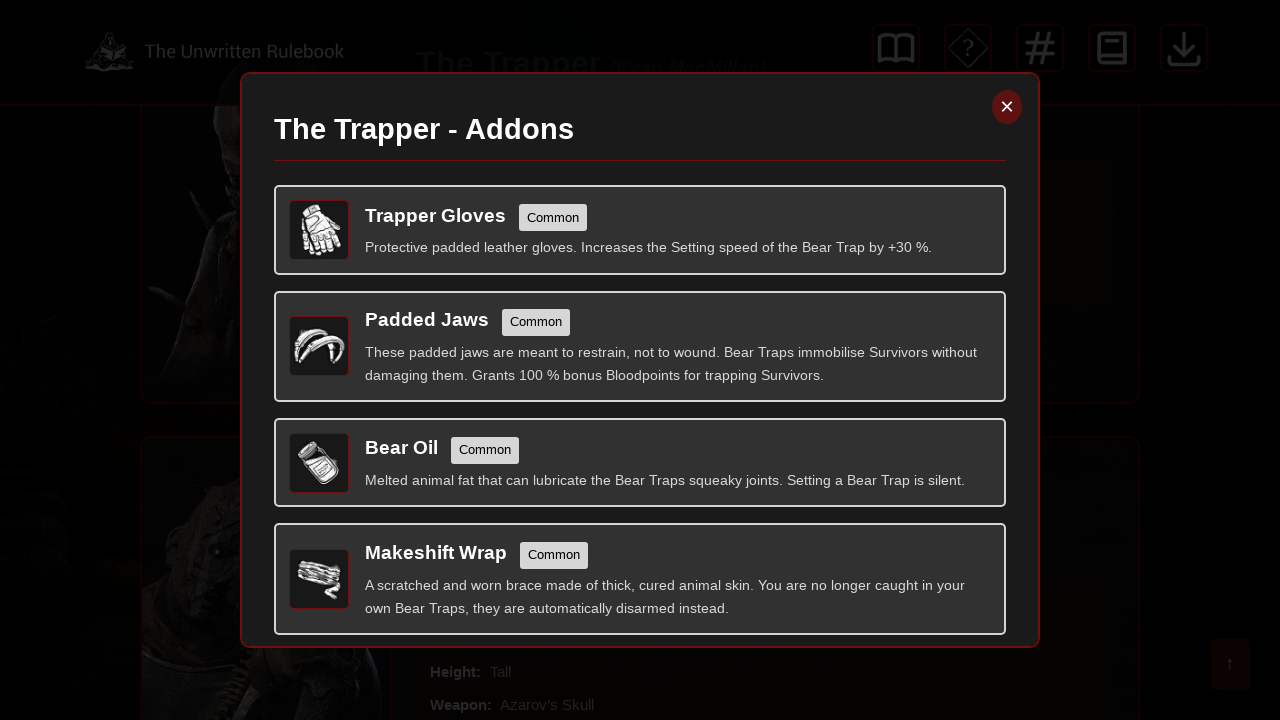

Addons popup appeared
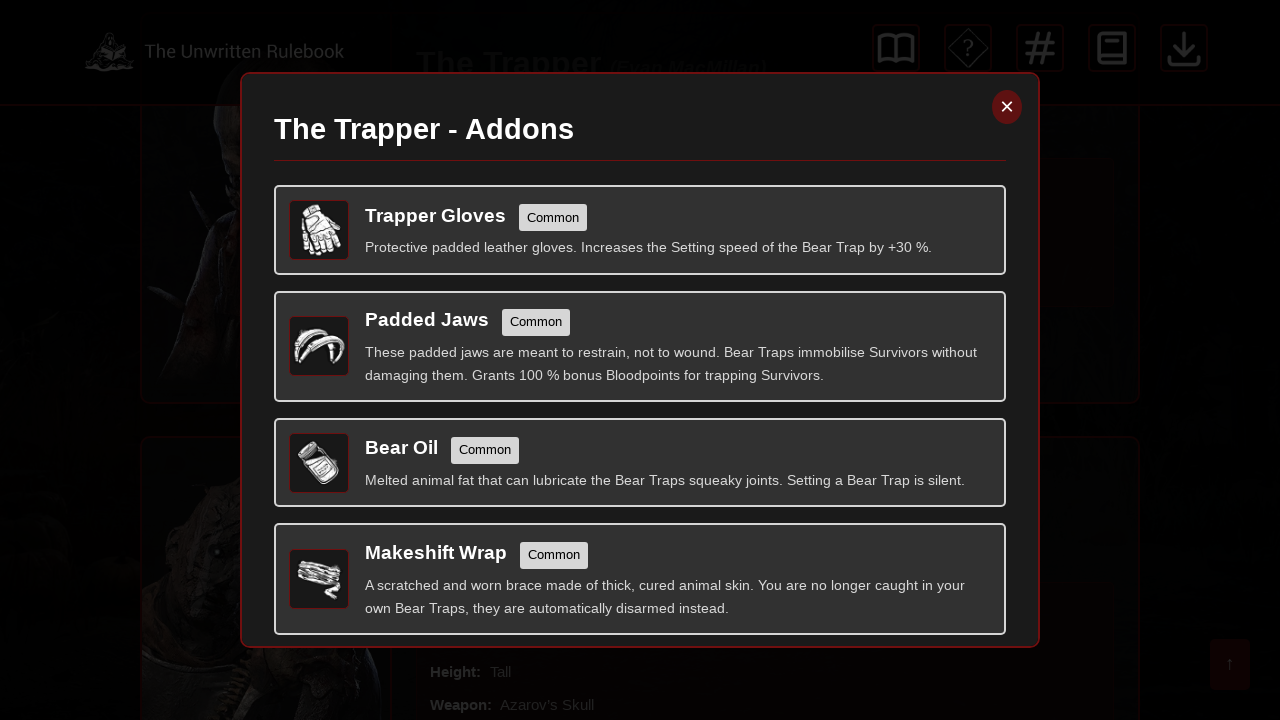

Addons content loaded and verified
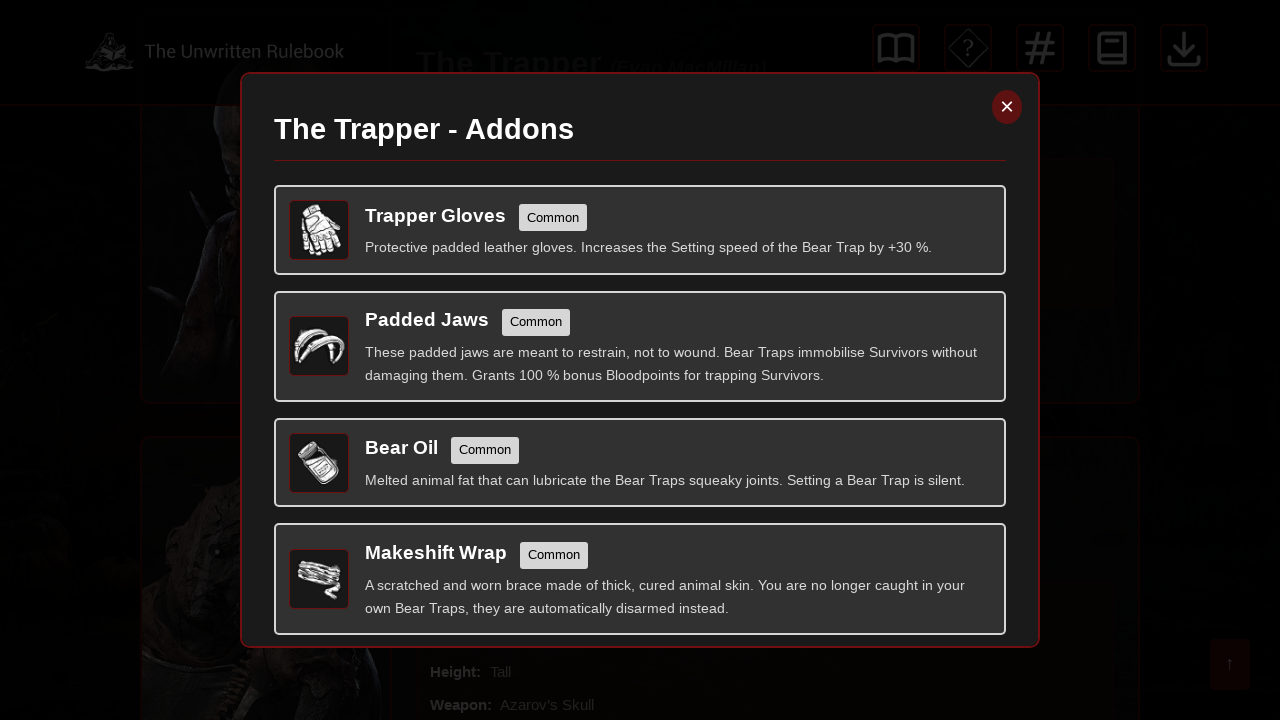

Closed addons popup at (1007, 107) on #addonsPopup button.popup-close
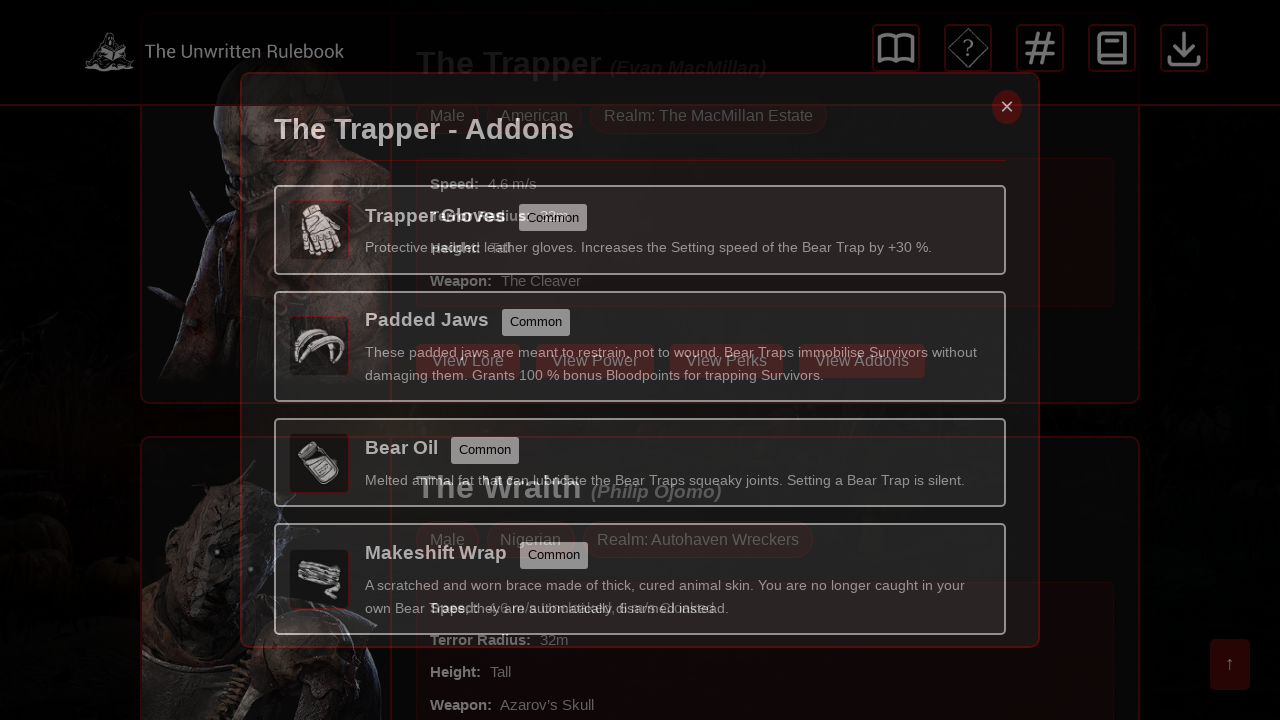

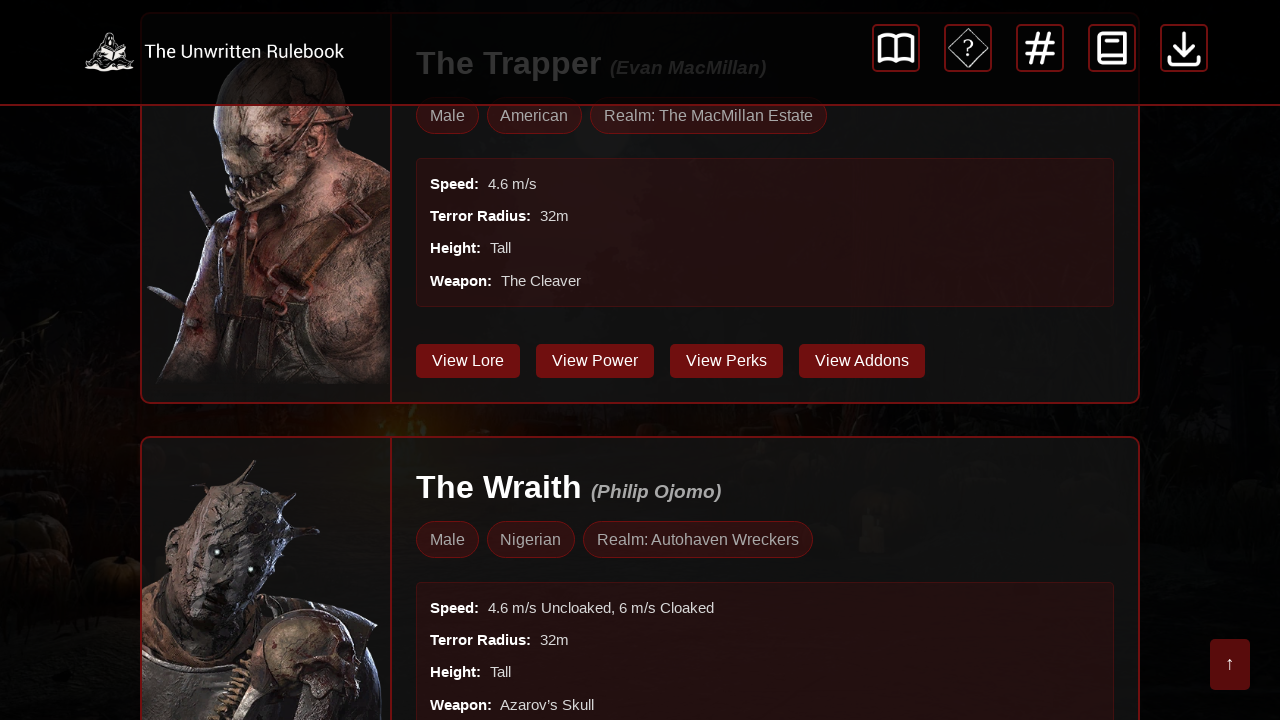